Navigates to a data tables example page and interacts with a sortable table by clicking on the link and verifying table rows are present

Starting URL: https://the-internet.herokuapp.com

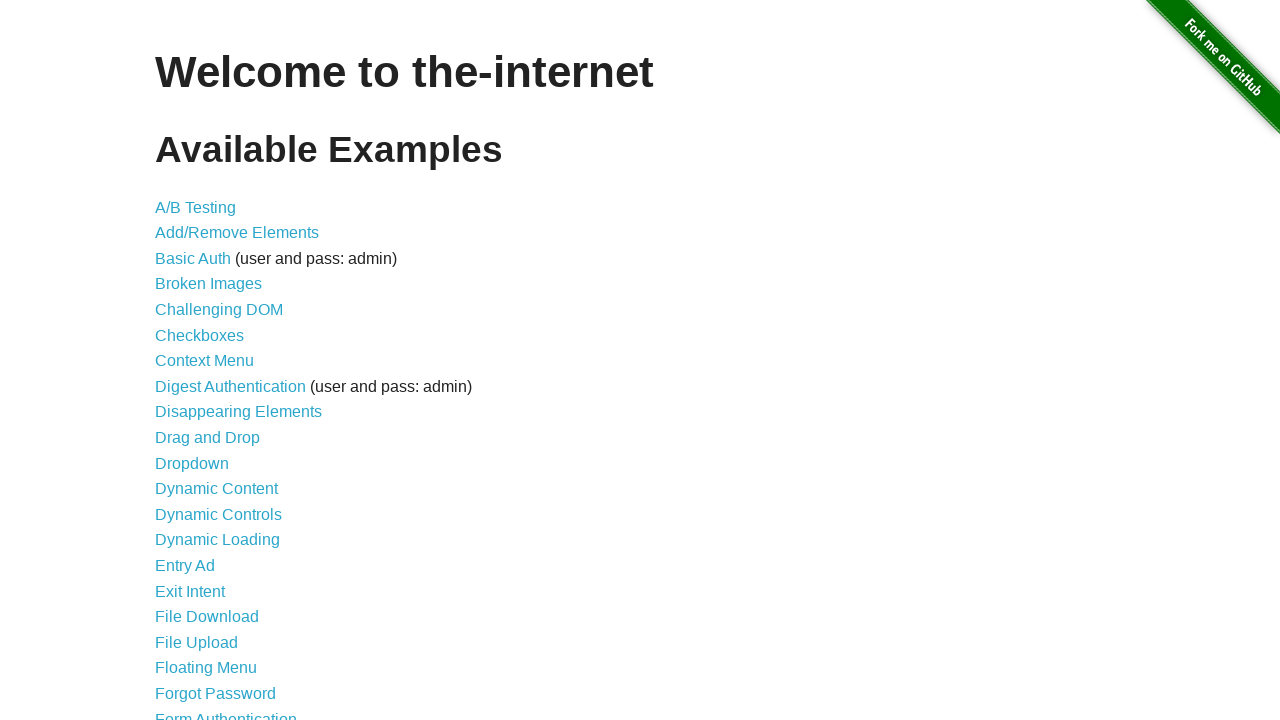

Clicked on Sortable Data Tables link at (230, 574) on text=Sortable Data Tables
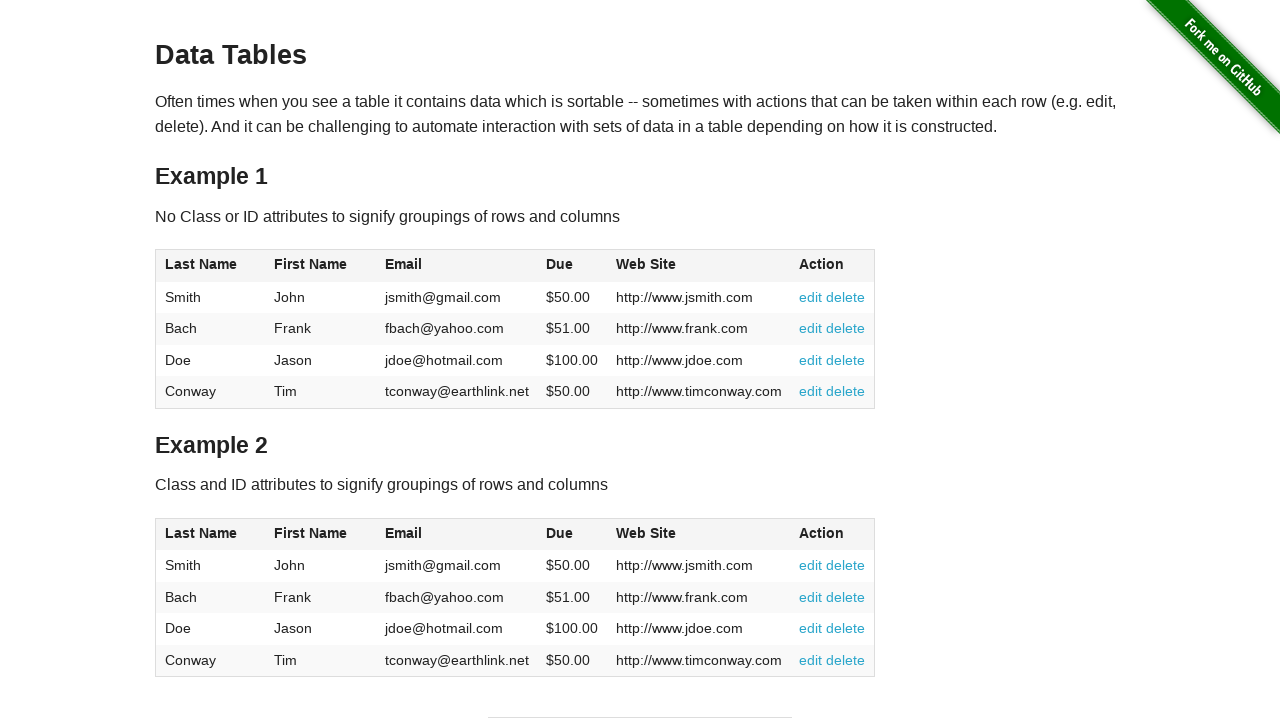

Waited for table #table1 to load
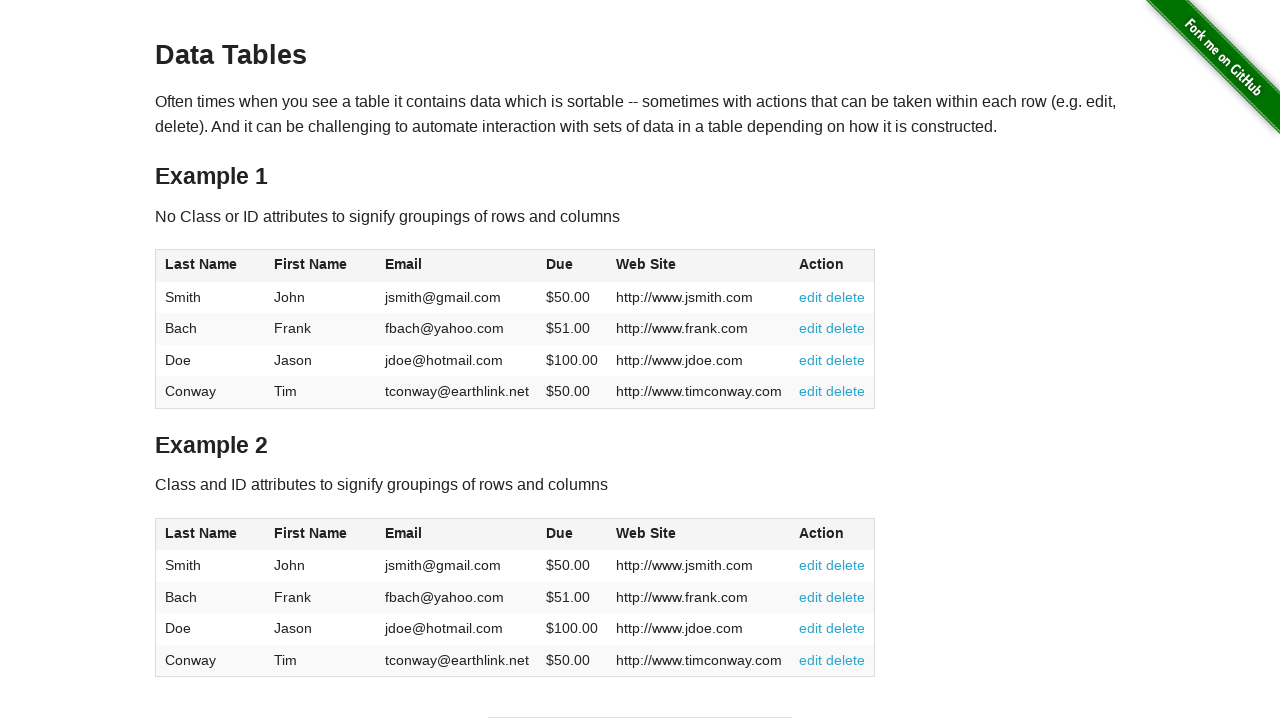

Retrieved all table rows from #table1
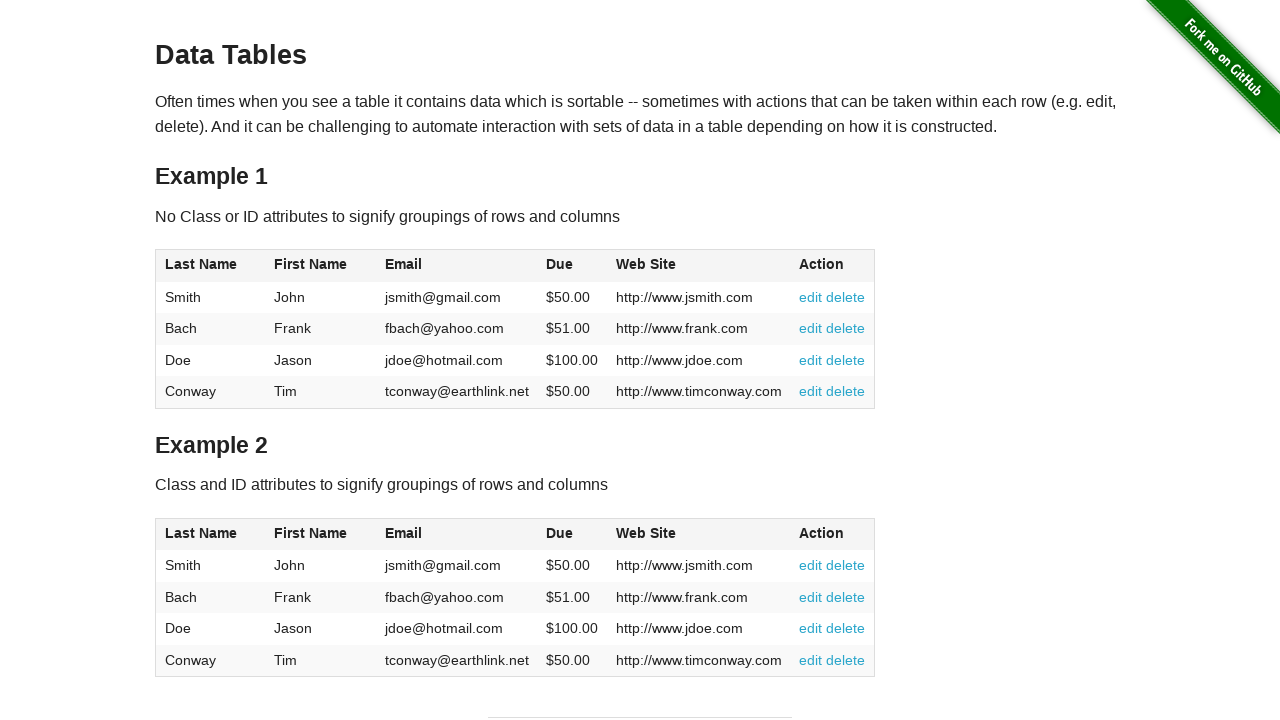

Verified table contains 5 rows
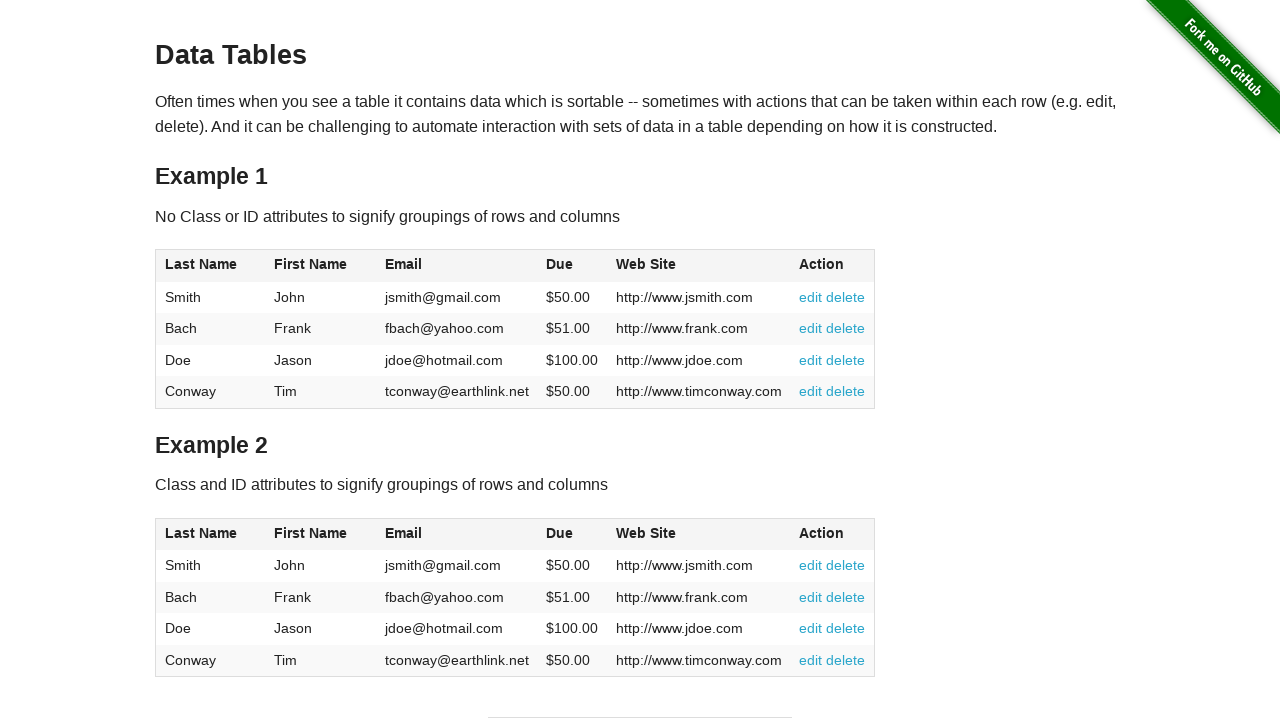

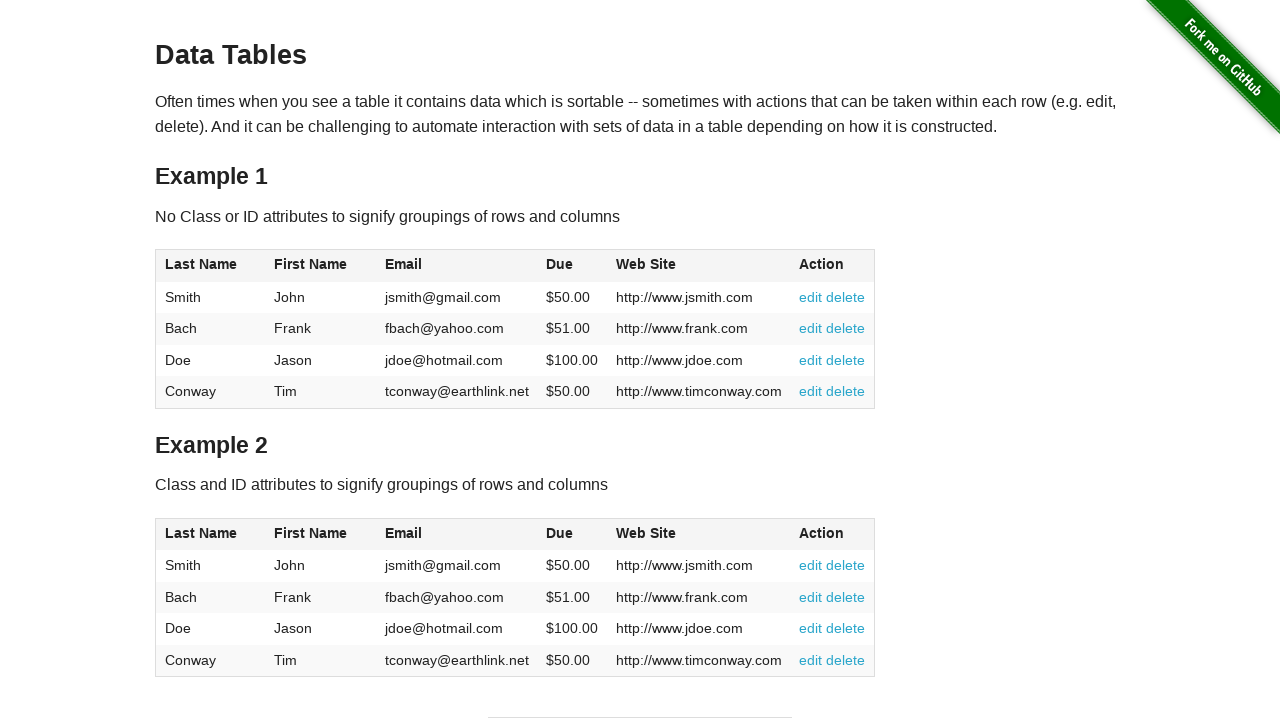